Tests sorting the Due column in ascending order on table2 which has semantic class attributes, using cleaner CSS selectors.

Starting URL: http://the-internet.herokuapp.com/tables

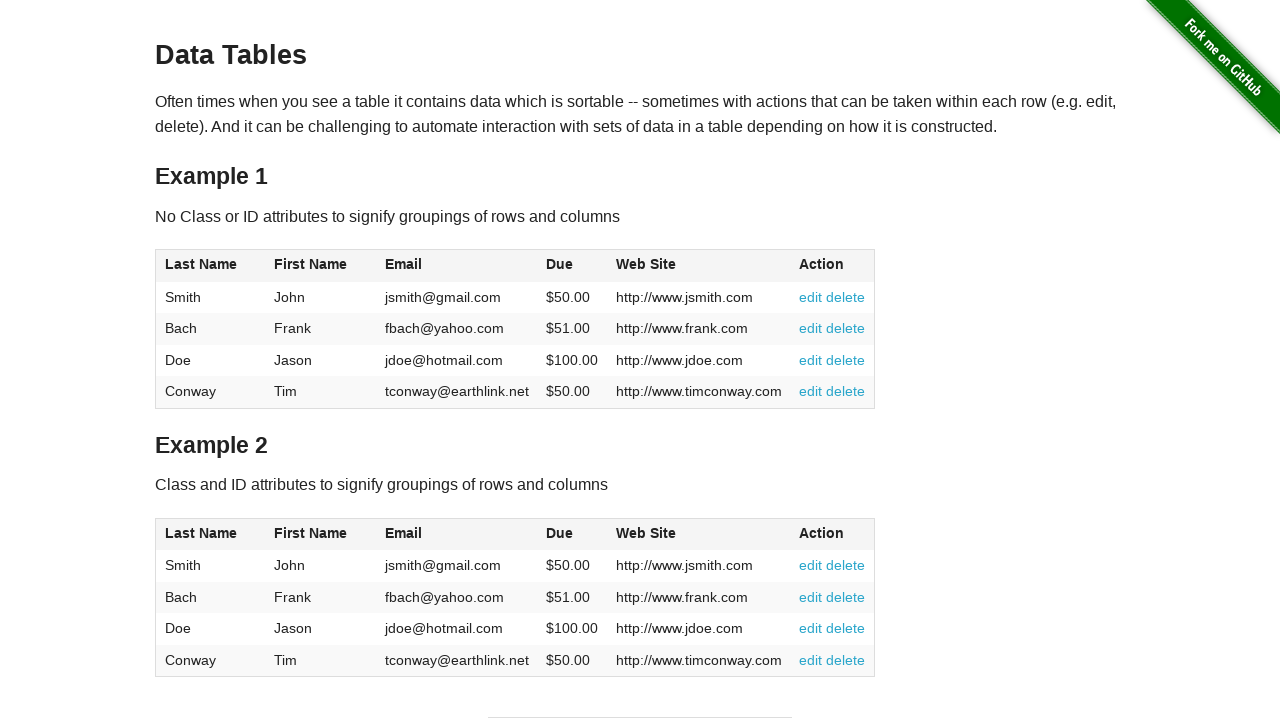

Clicked Due column header in table2 to sort at (560, 533) on #table2 thead .dues
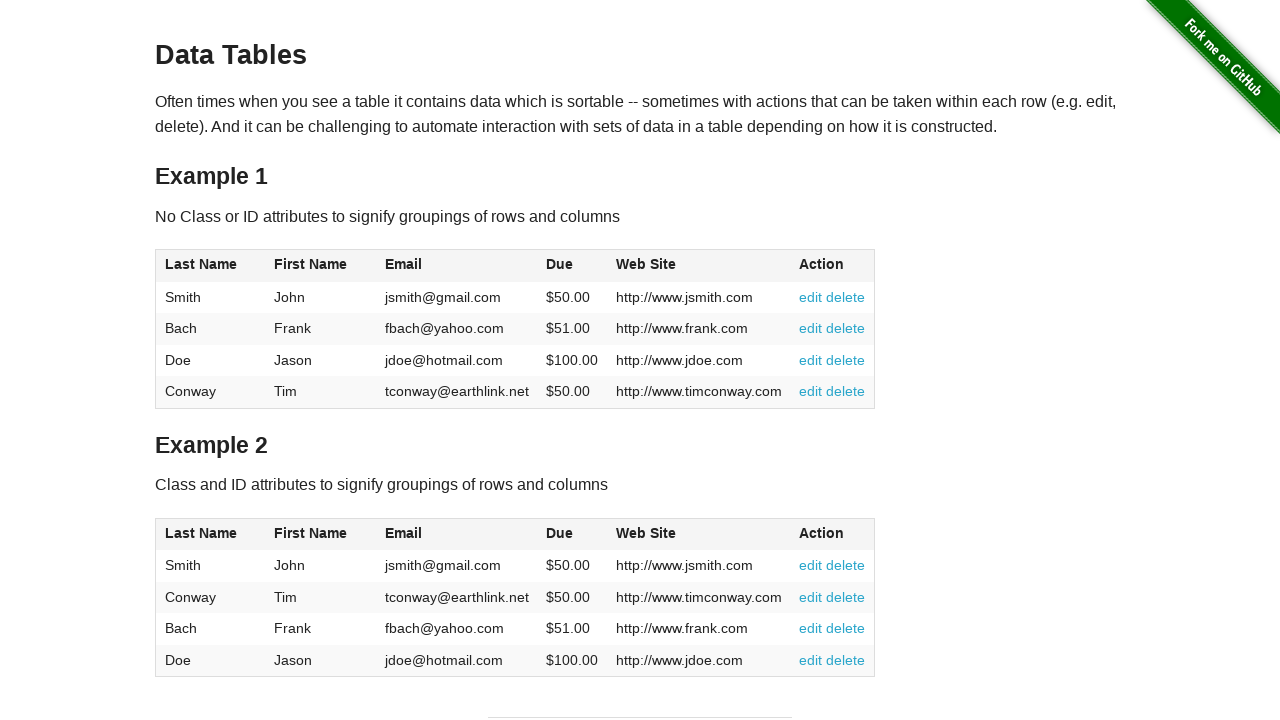

Due column data in table2 loaded and visible
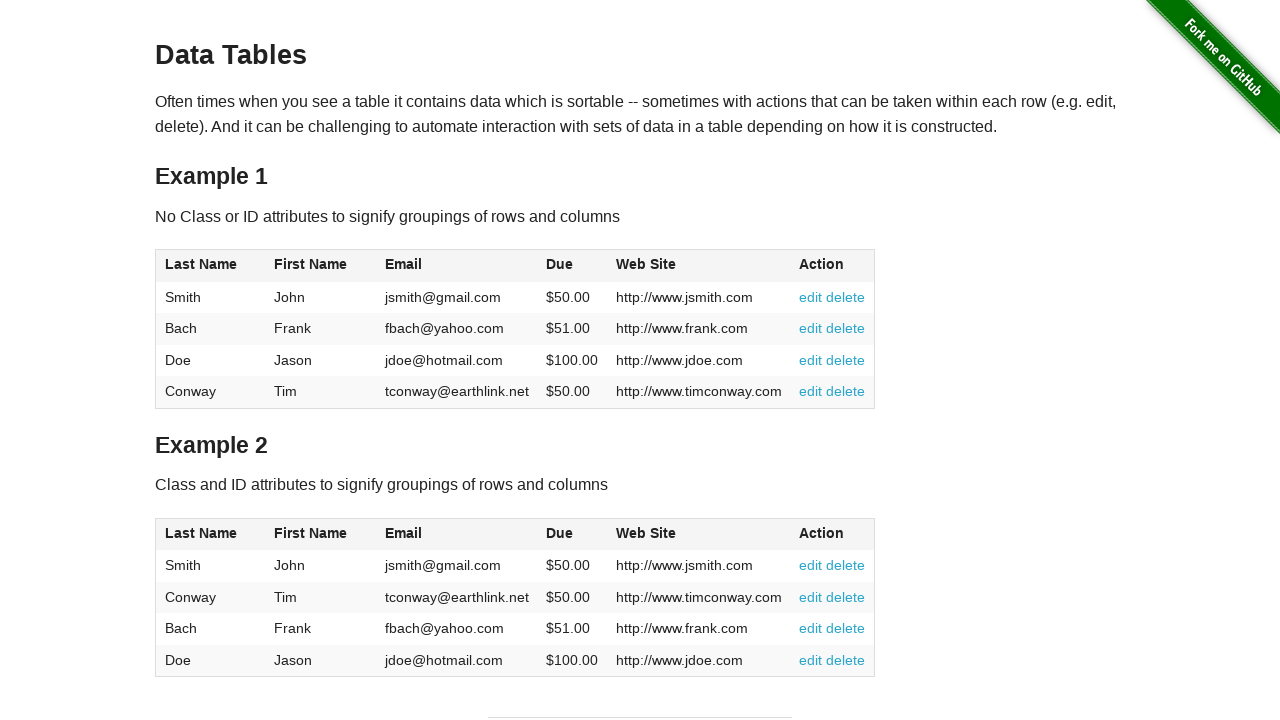

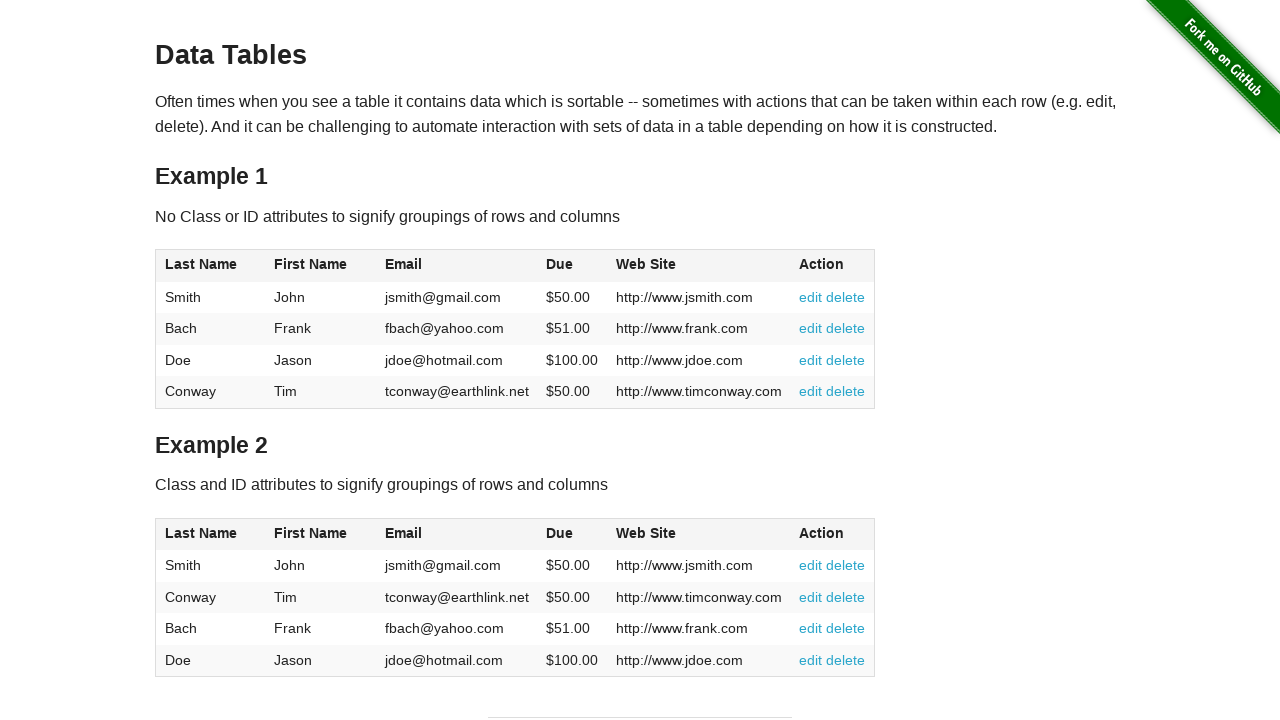